Tests the SHL product catalog search functionality by entering a keyword in the search field, clicking the search button, and waiting for results to load in the table.

Starting URL: https://www.shl.com/solutions/products/product-catalog/

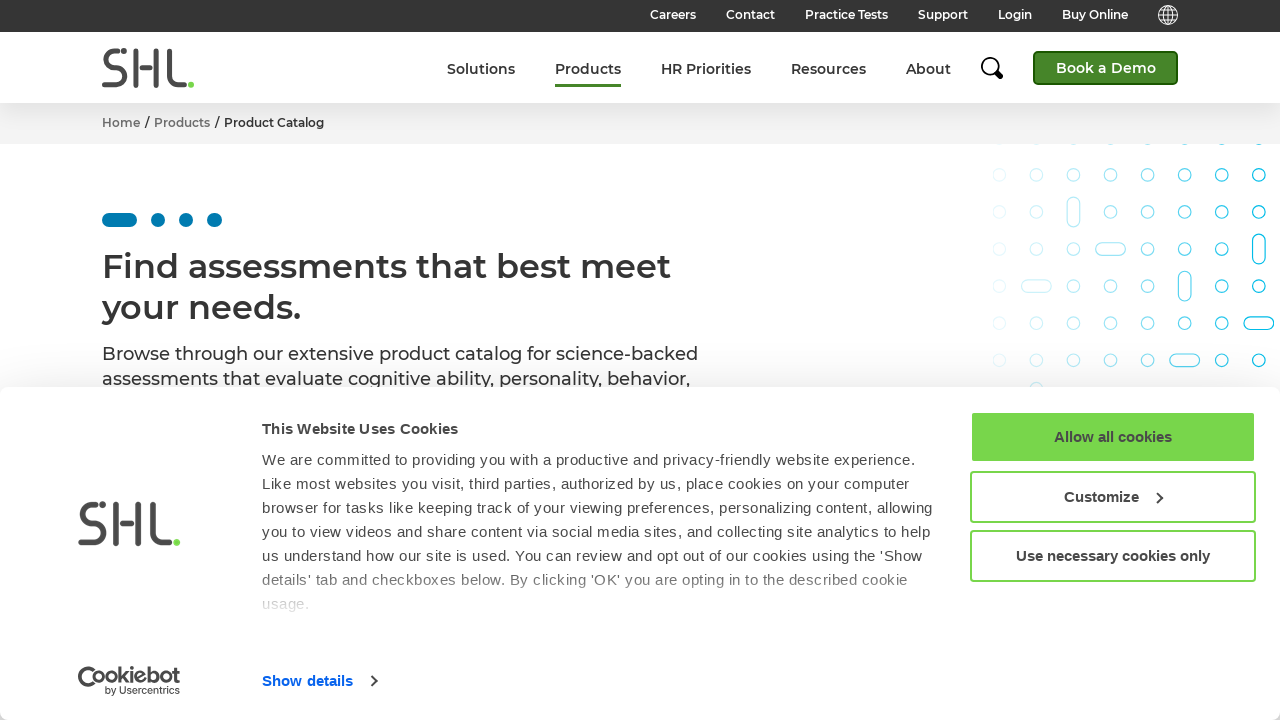

Waited for search input field to be available
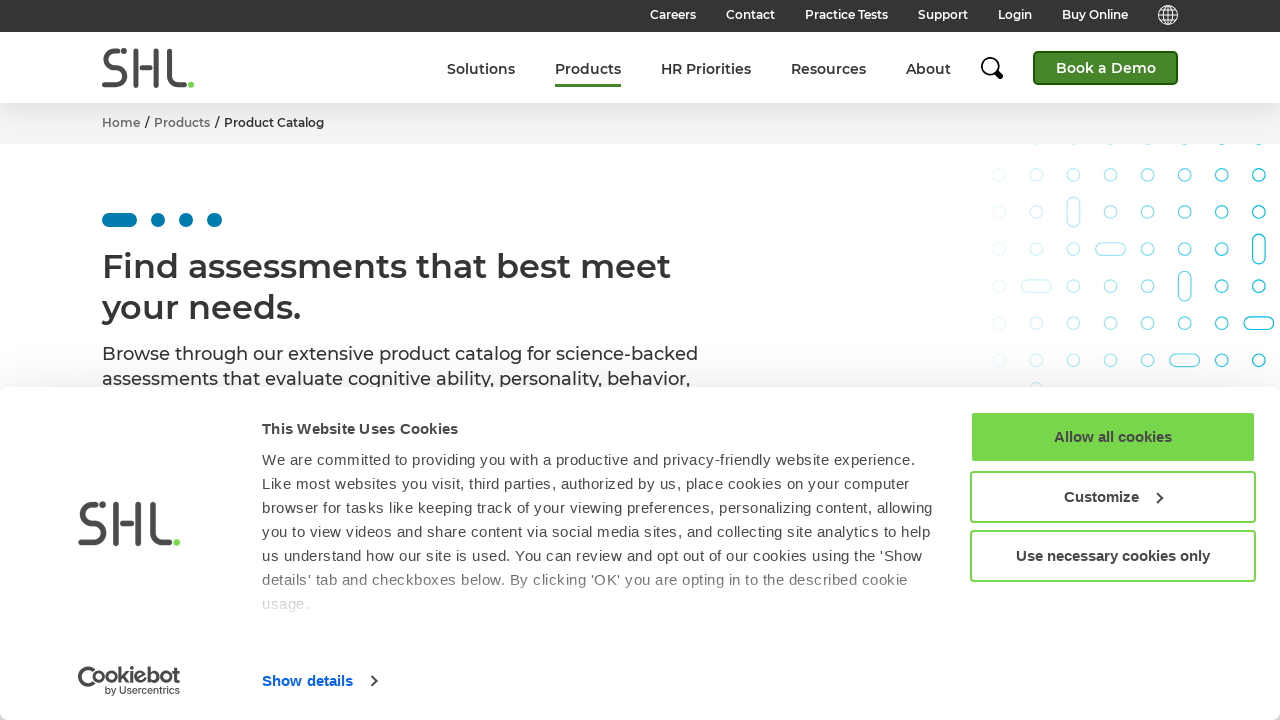

Filled search field with keyword 'manager' on input[name='keyword']
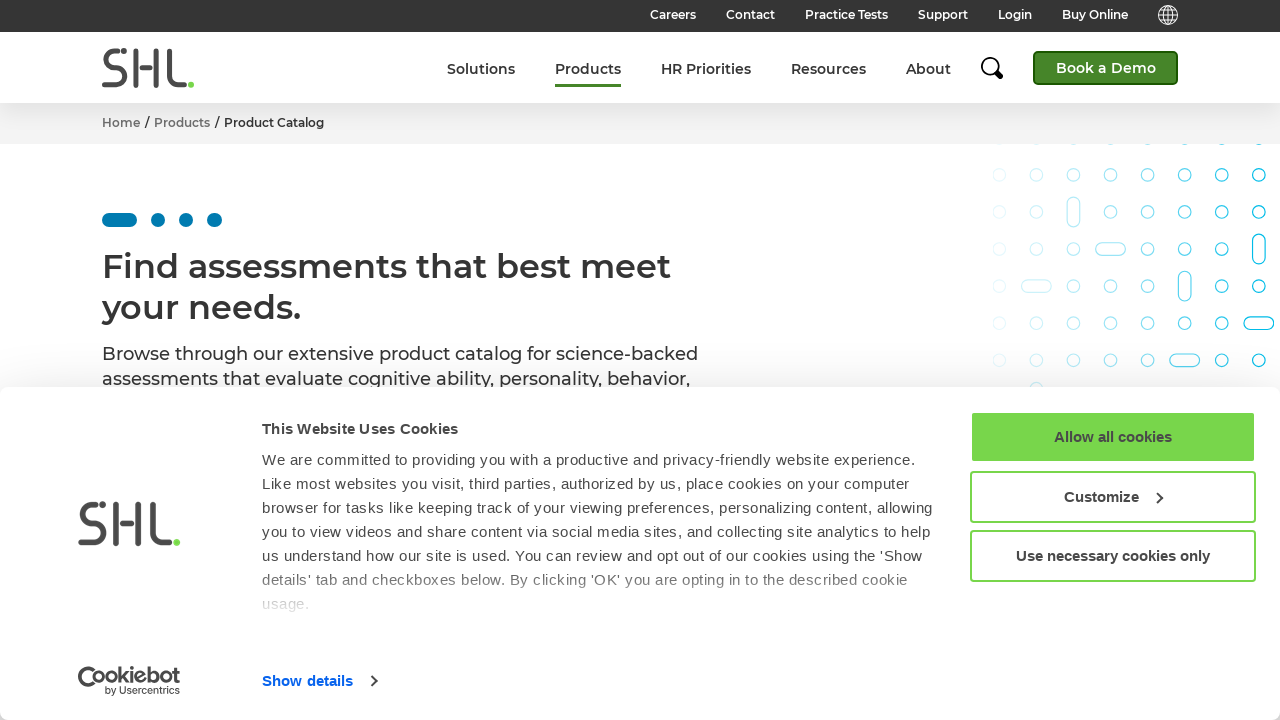

Located search button element
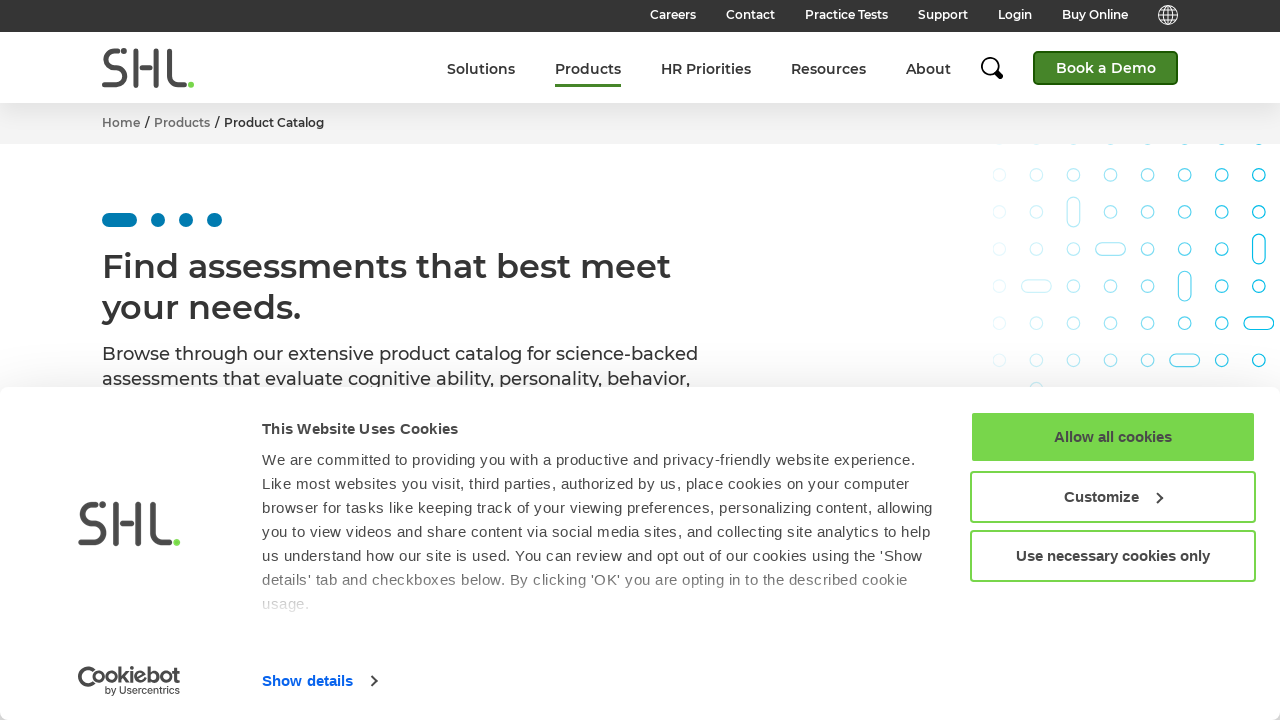

Scrolled search button into view if needed
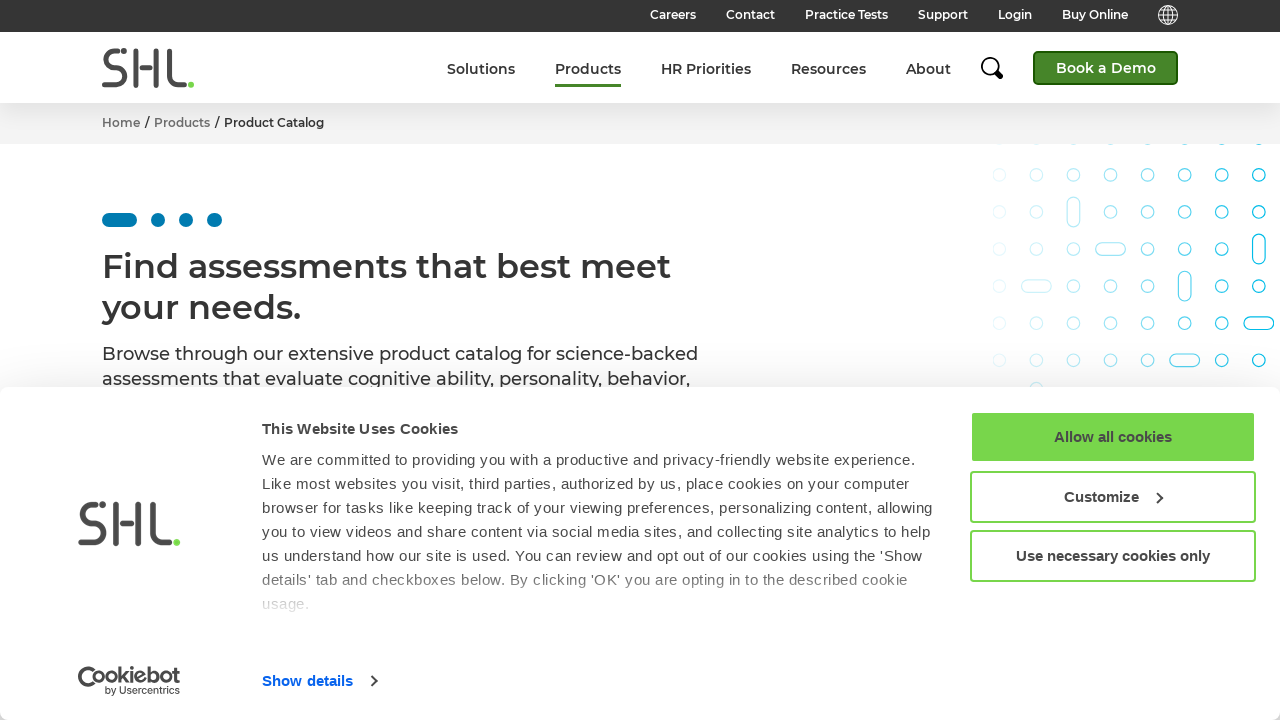

Clicked search button to initiate product catalog search at (550, 361) on #Form_FilteringFormKeywords_action_doFilteringForm
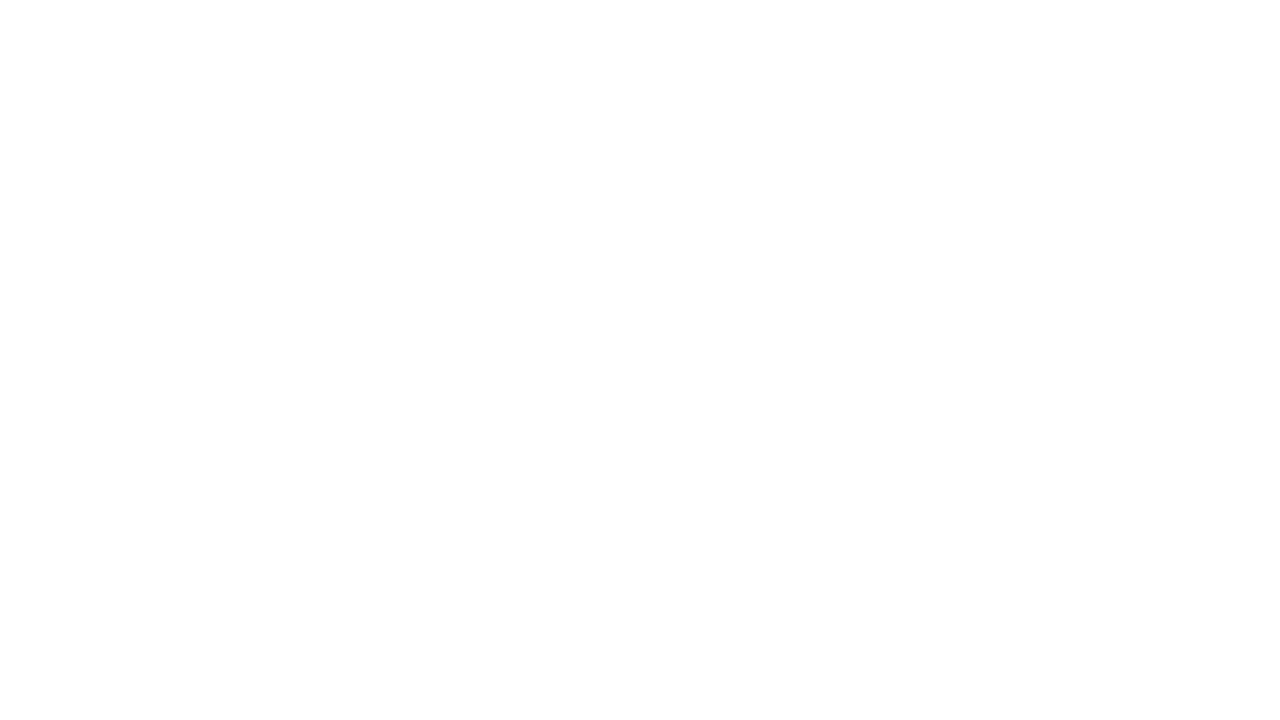

Search results table loaded with product entries
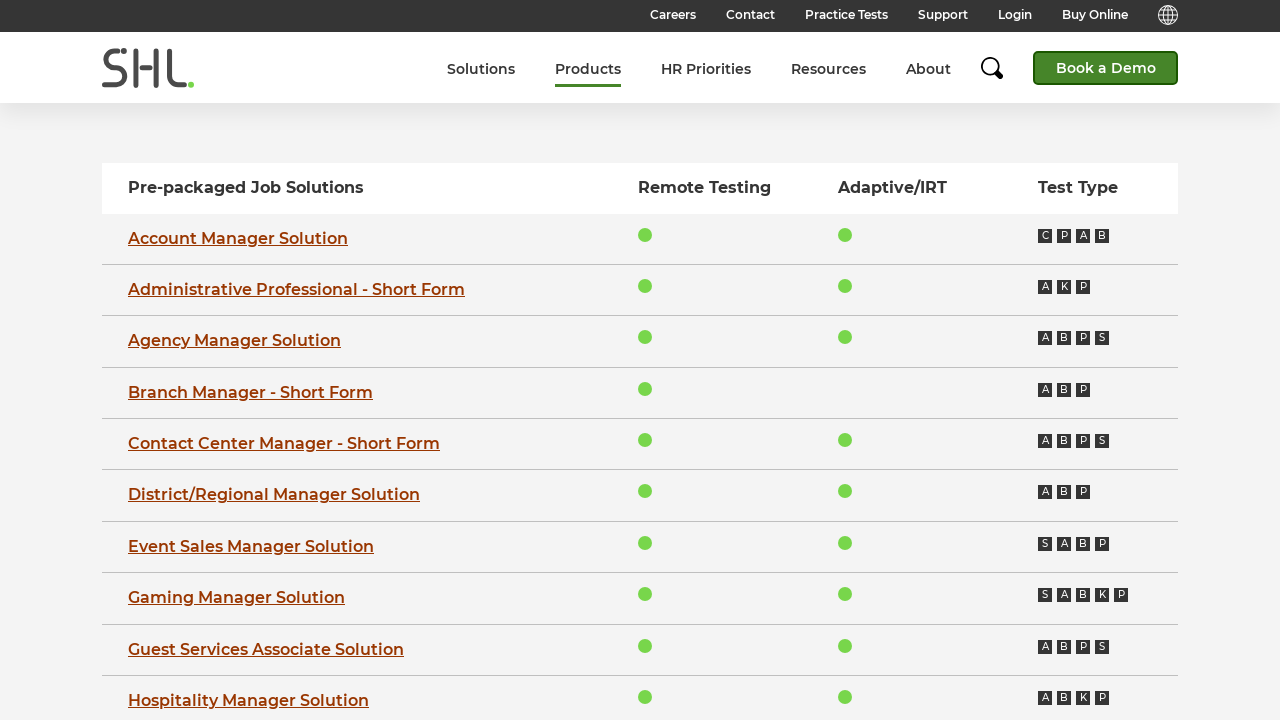

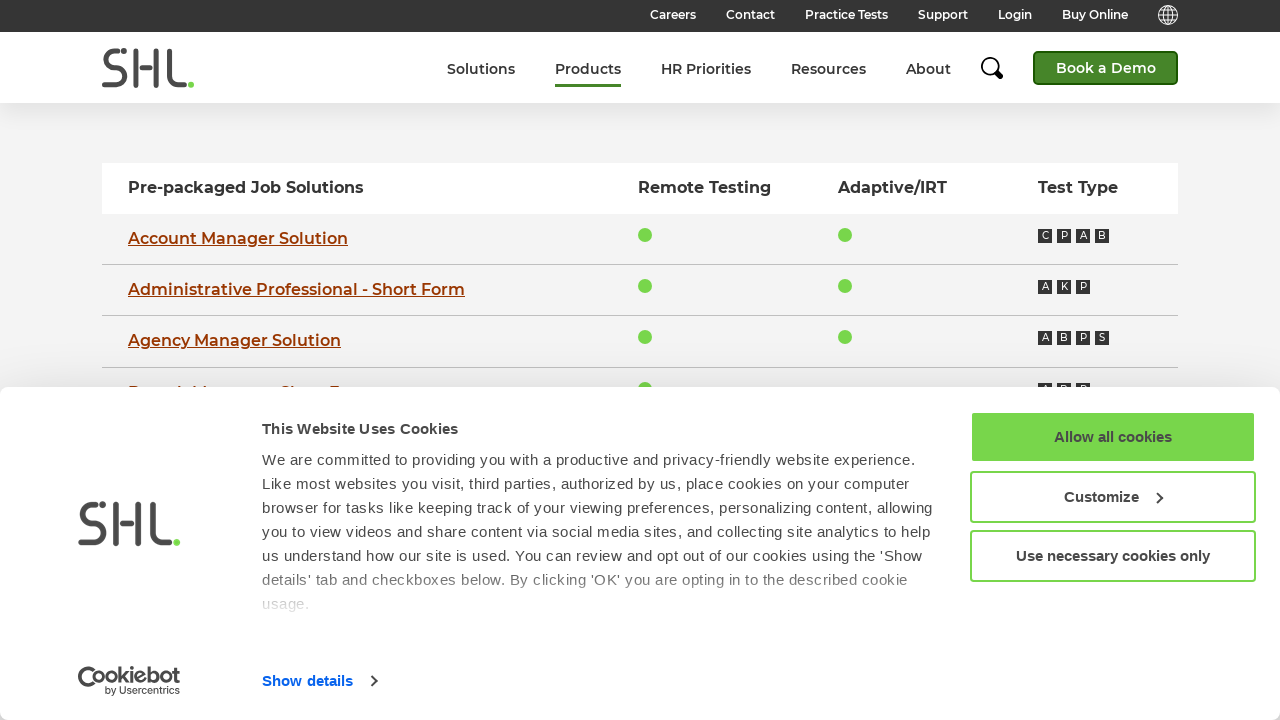